Tests JavaScript alert dialogs by triggering and handling different types of alerts, confirms, and prompts

Starting URL: http://the-internet.herokuapp.com/javascript_alerts

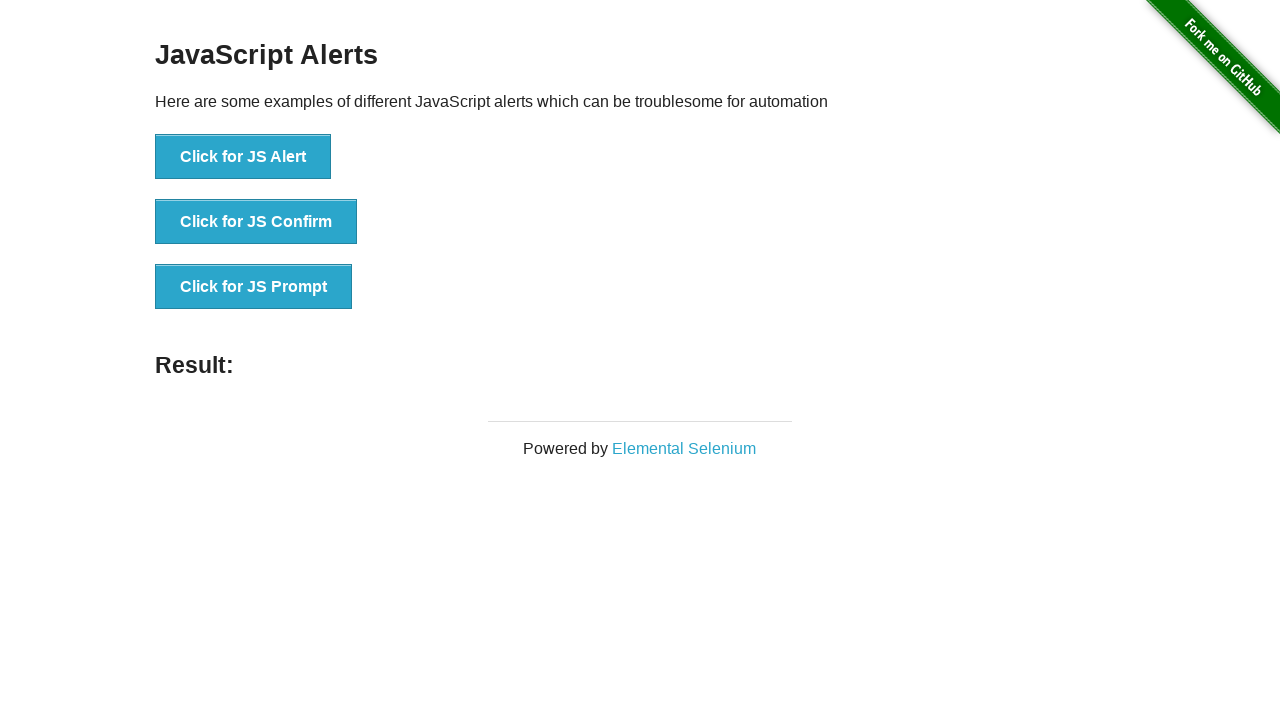

Set up dialog handler to accept alerts
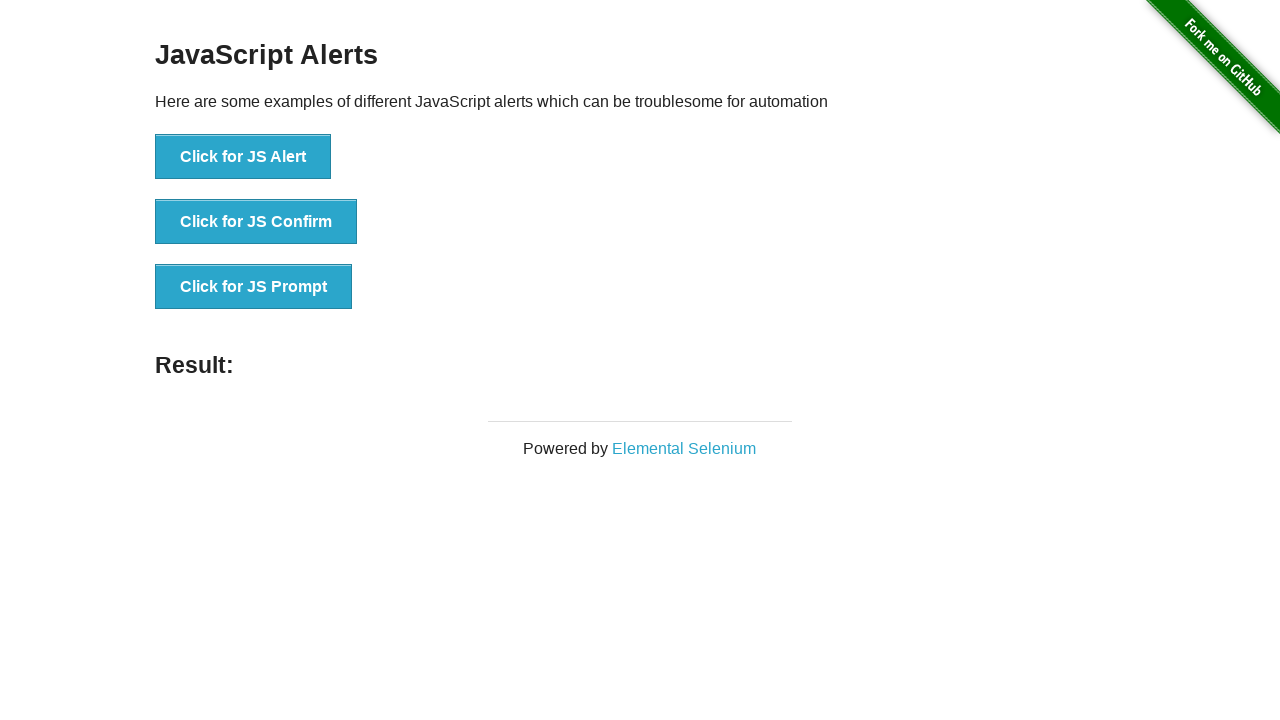

Clicked button to trigger simple alert at (243, 157) on button[onclick='jsAlert()']
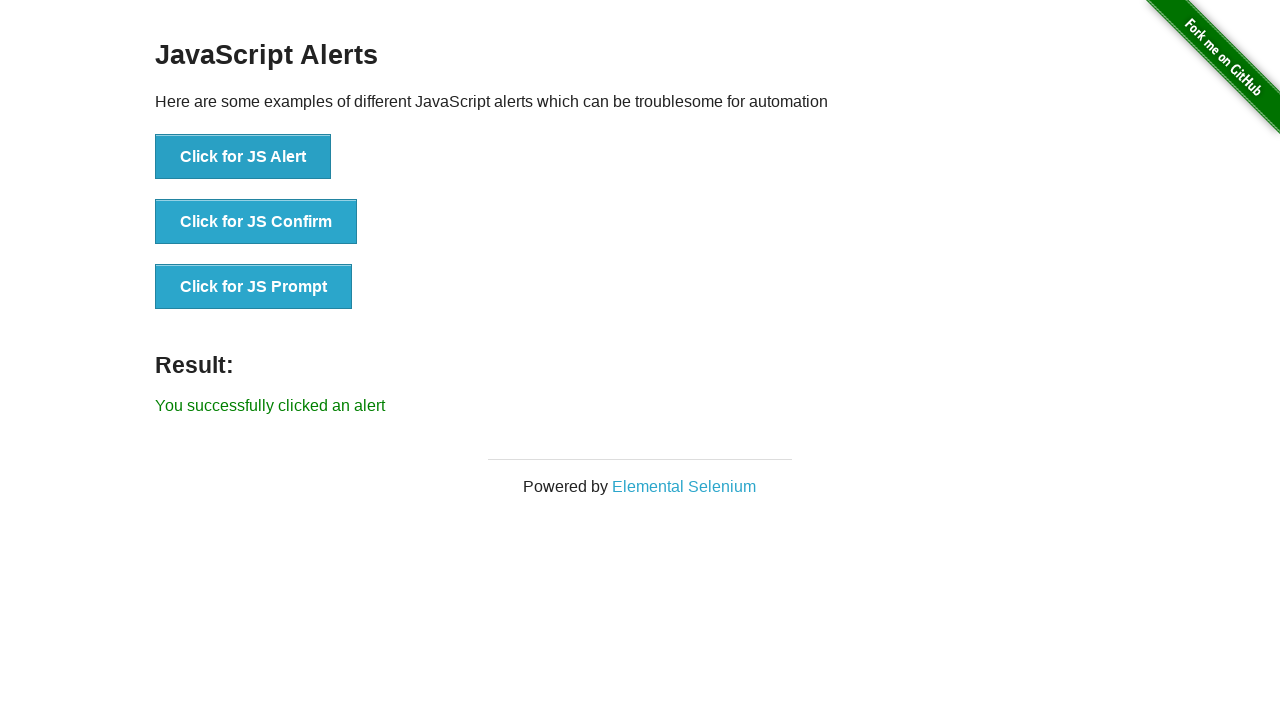

Clicked button to trigger confirm dialog at (256, 222) on button[onclick='jsConfirm()']
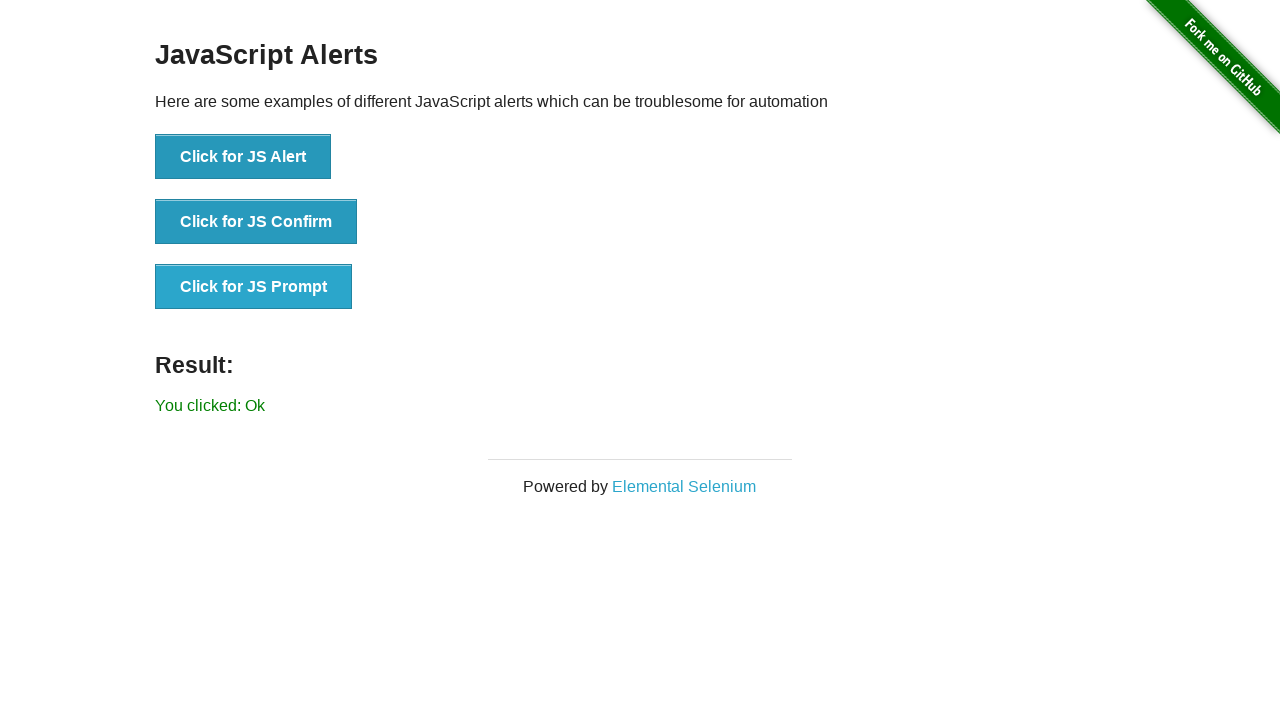

Set up dialog handler to dismiss dialogs
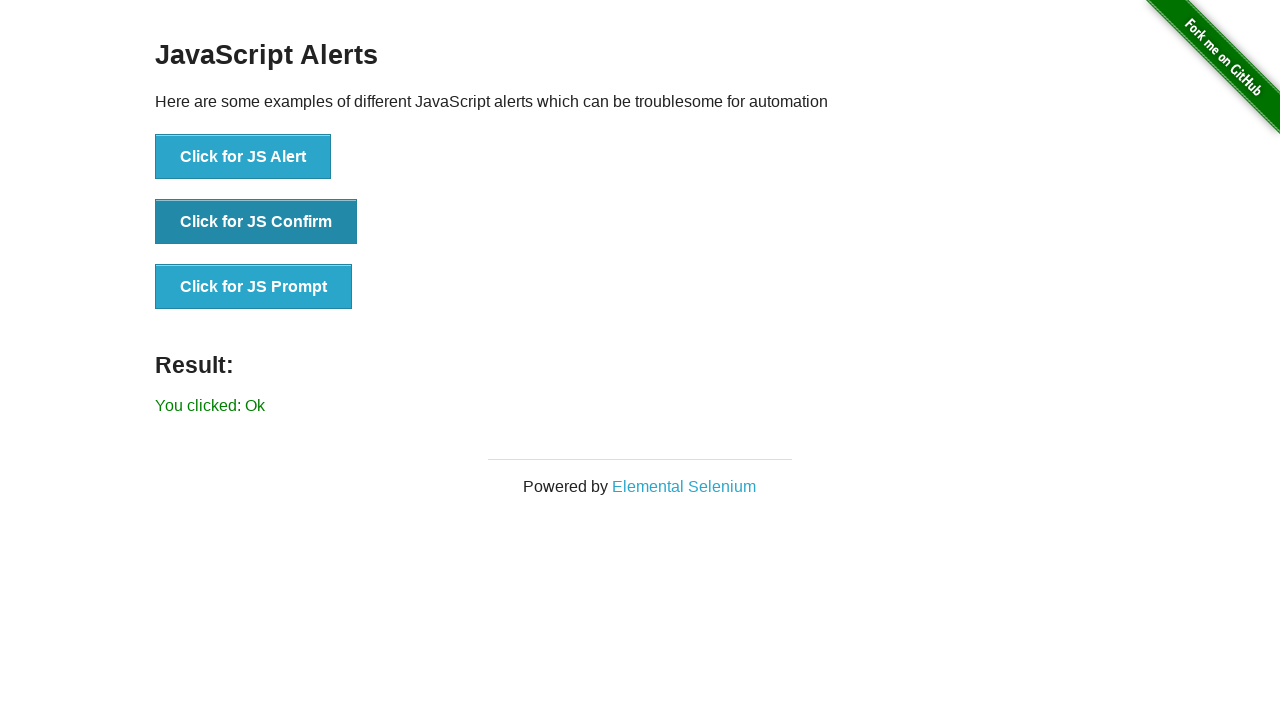

Clicked button to trigger confirm dialog for dismissal at (256, 222) on button[onclick='jsConfirm()']
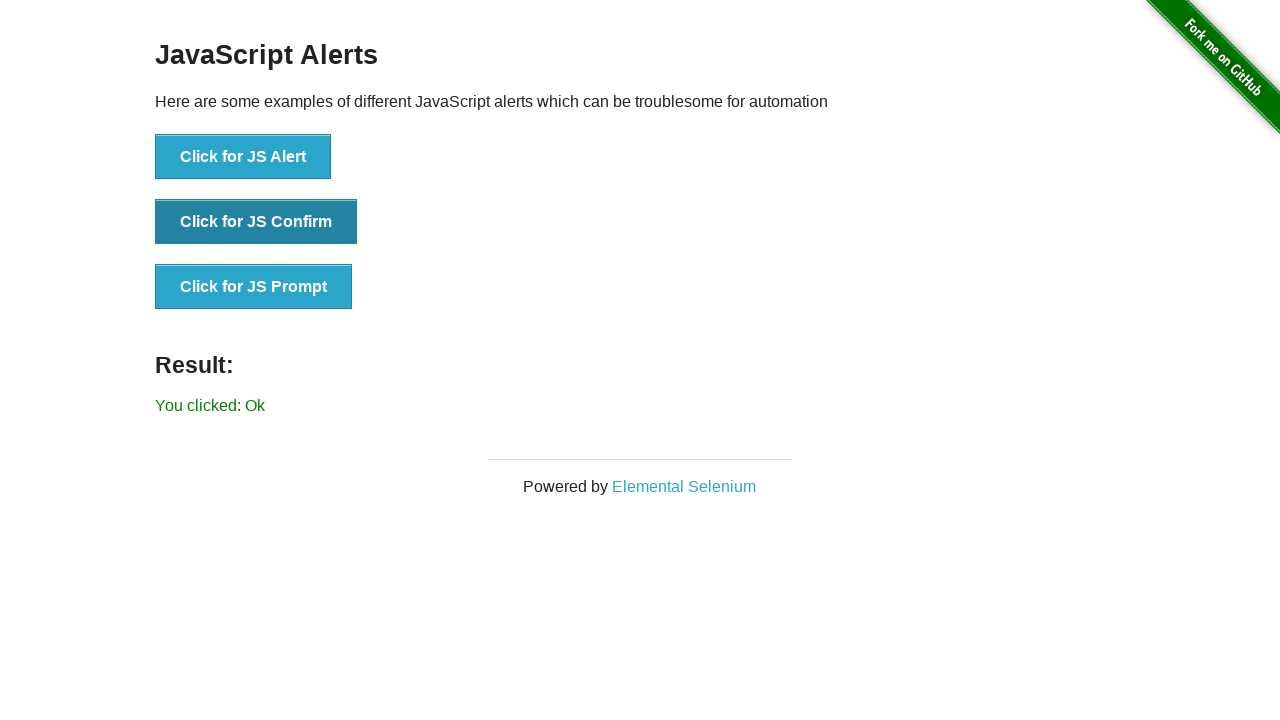

Set up dialog handler to accept prompt with 'Hello' text
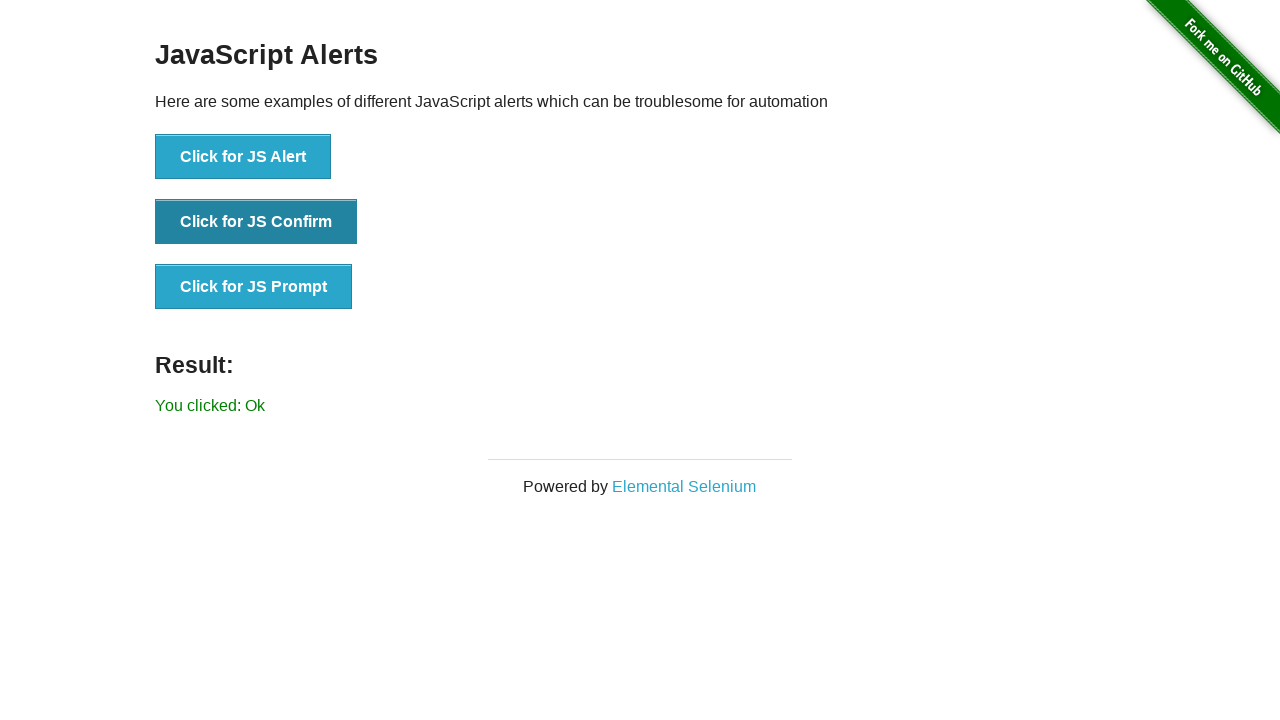

Clicked button to trigger prompt dialog at (254, 287) on button[onclick='jsPrompt()']
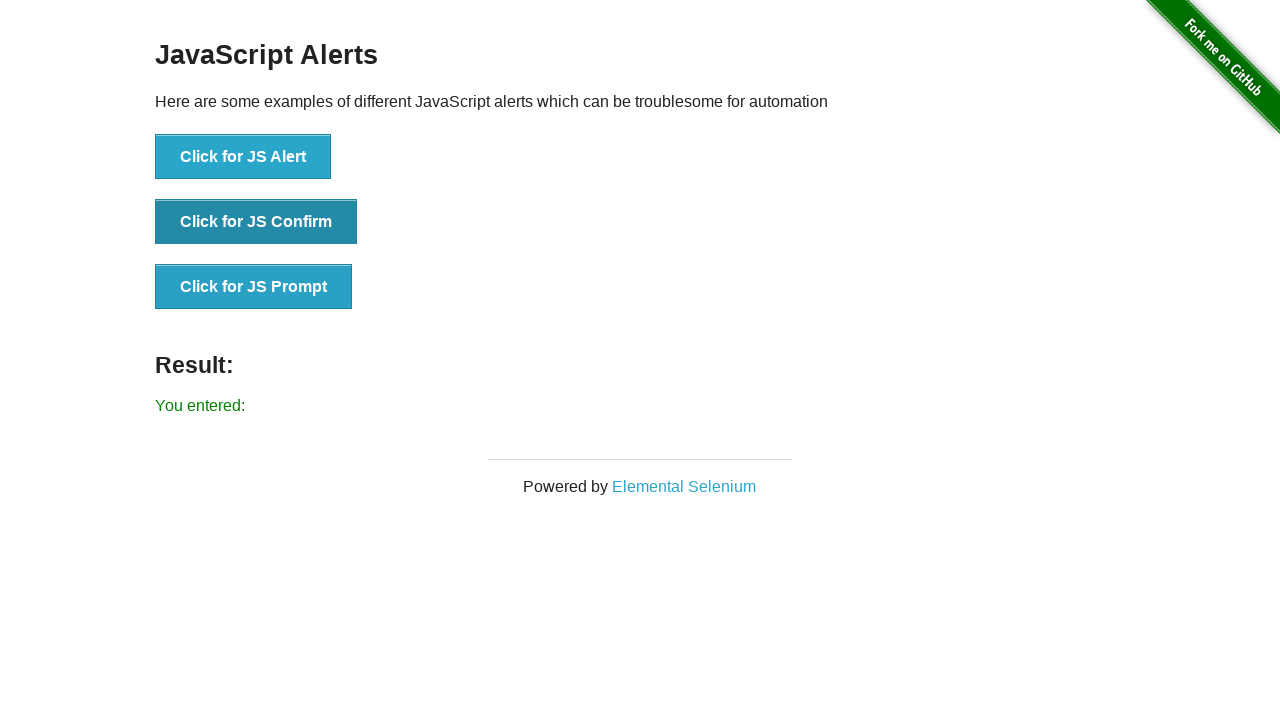

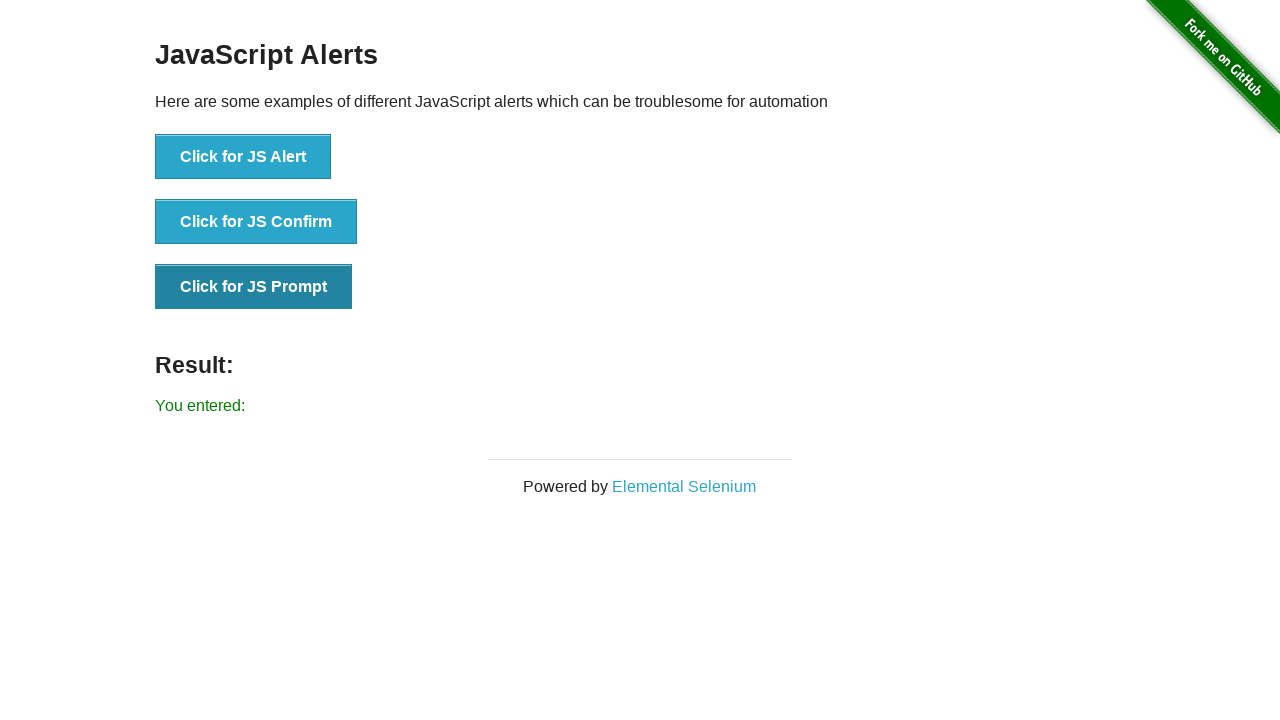